Navigates to an automation practice page and extracts the href attribute of a broken link element for verification

Starting URL: https://rahulshettyacademy.com/AutomationPractice/

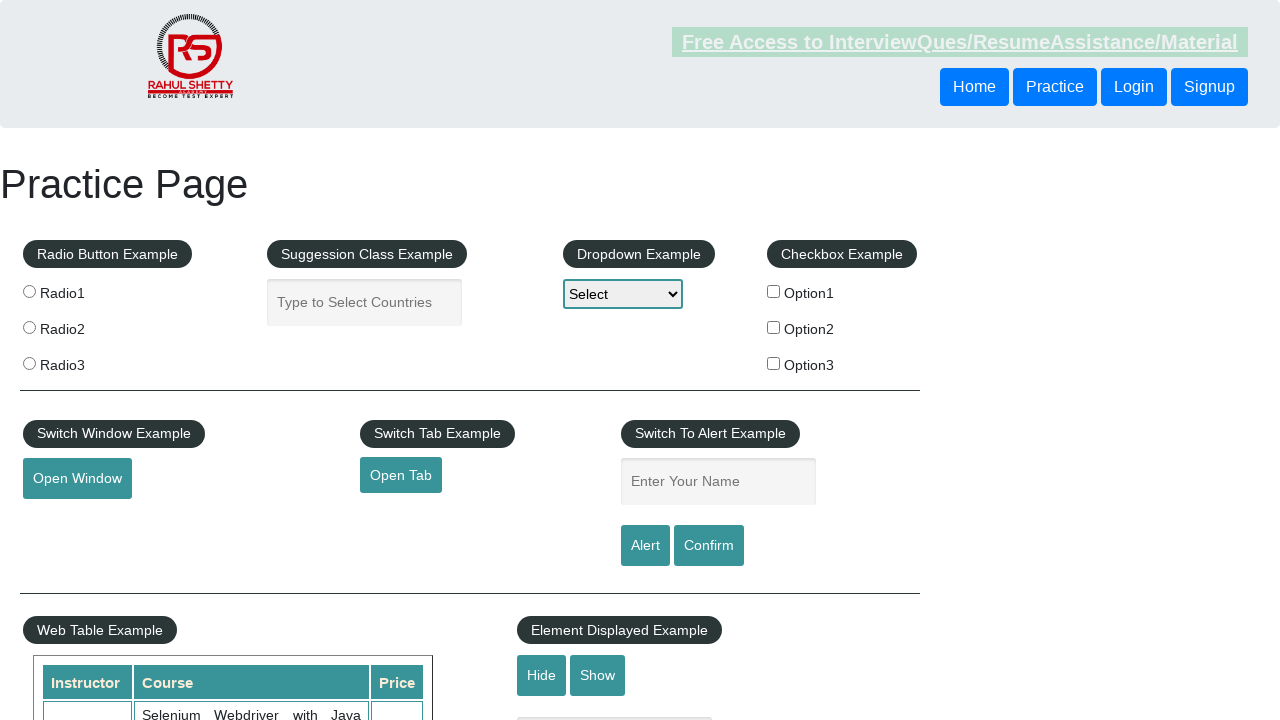

Navigated to automation practice page
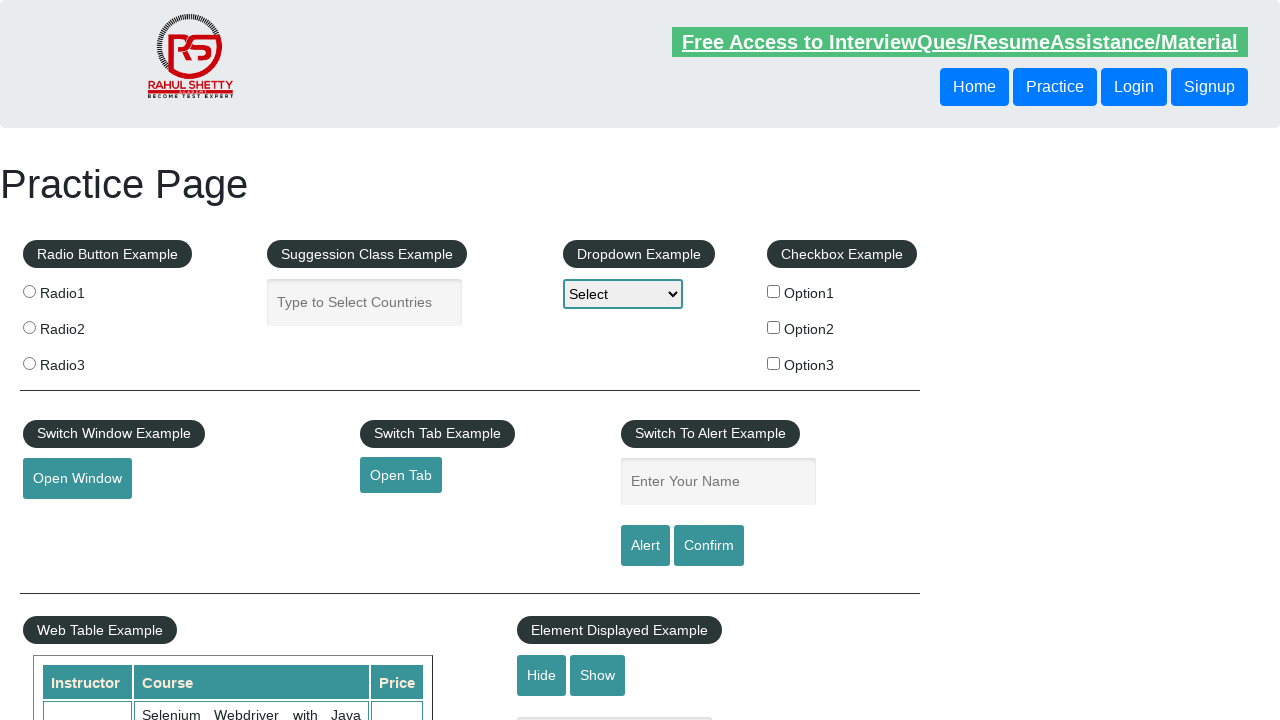

Extracted href attribute from broken link element
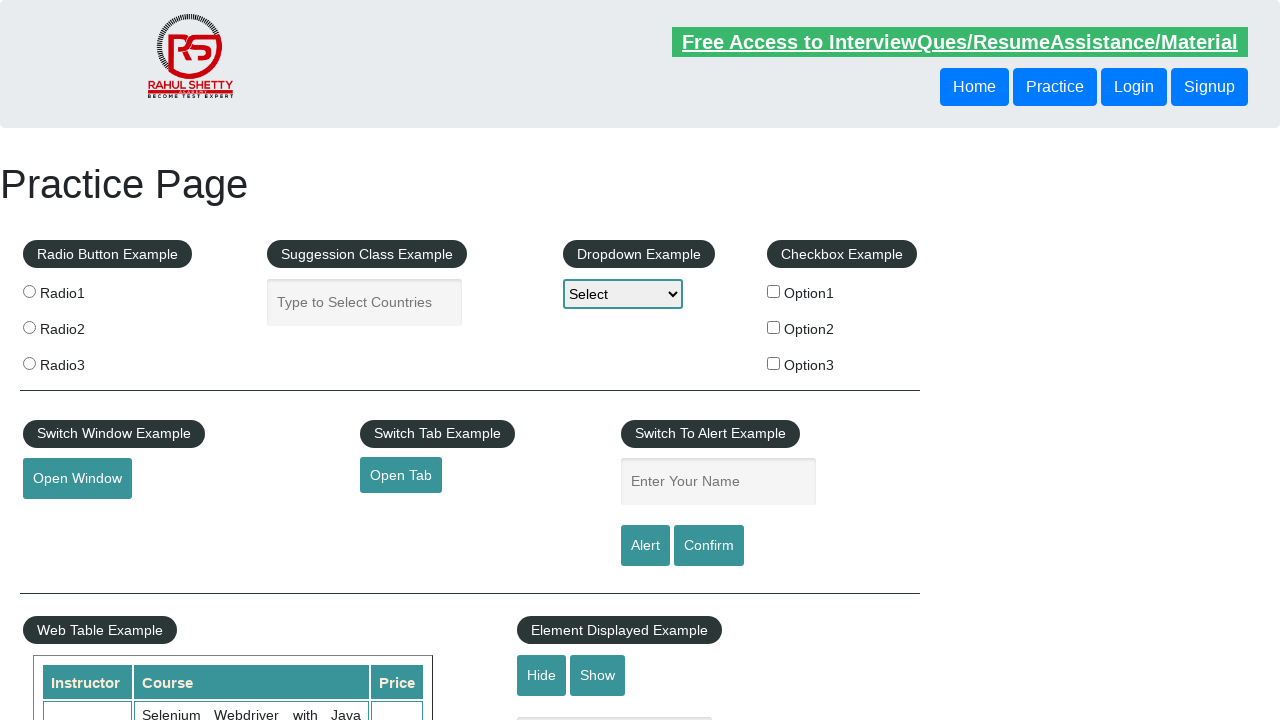

Verified broken link element exists and has href attribute
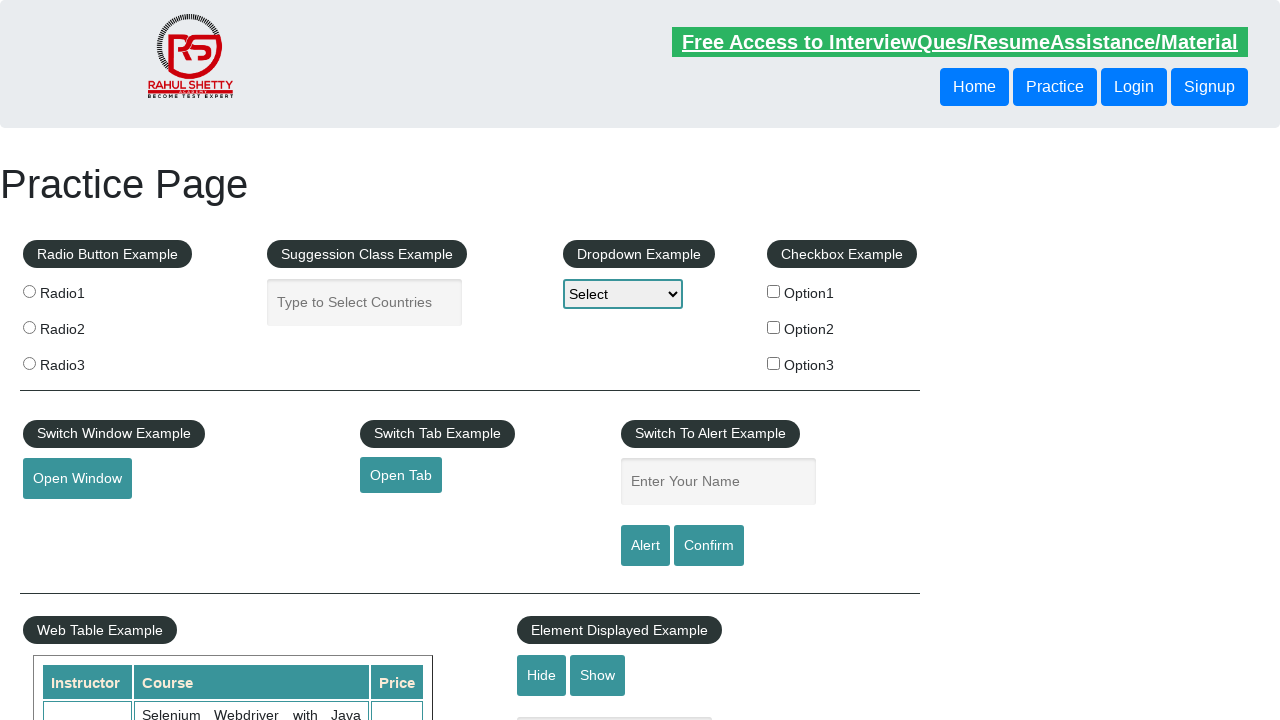

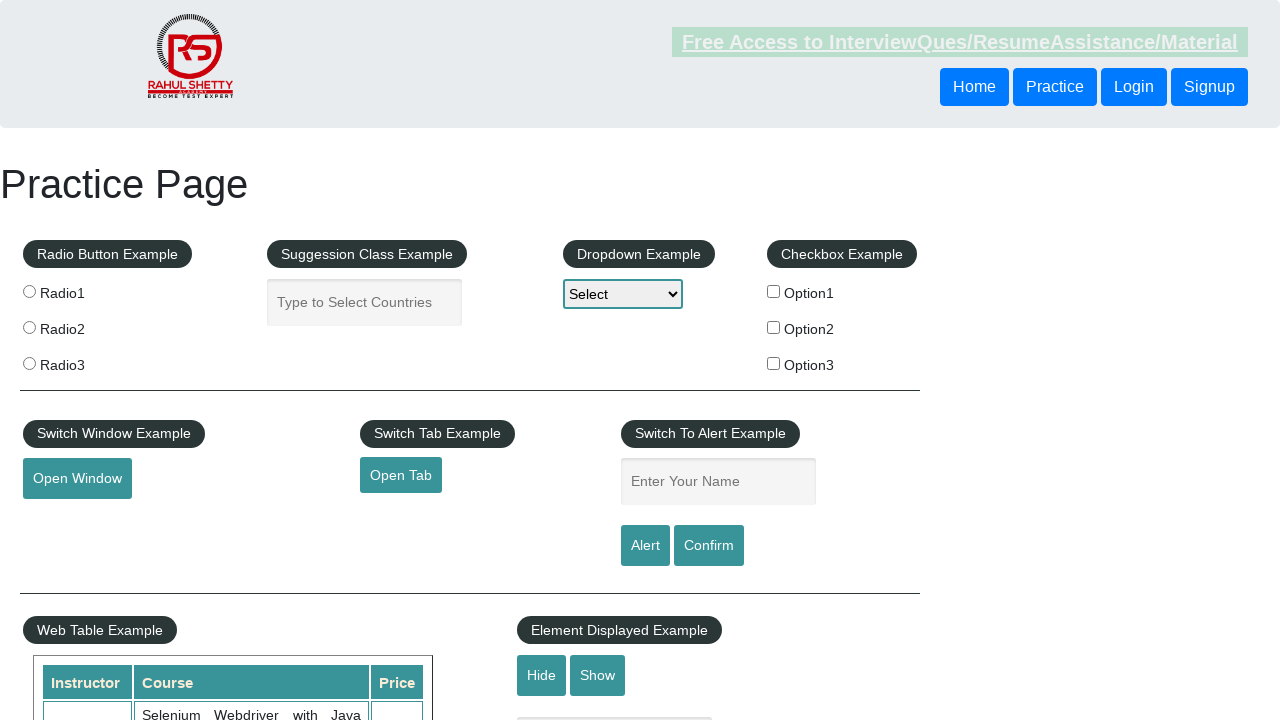